Navigates to Shadow DOM page

Starting URL: https://the-internet.herokuapp.com/

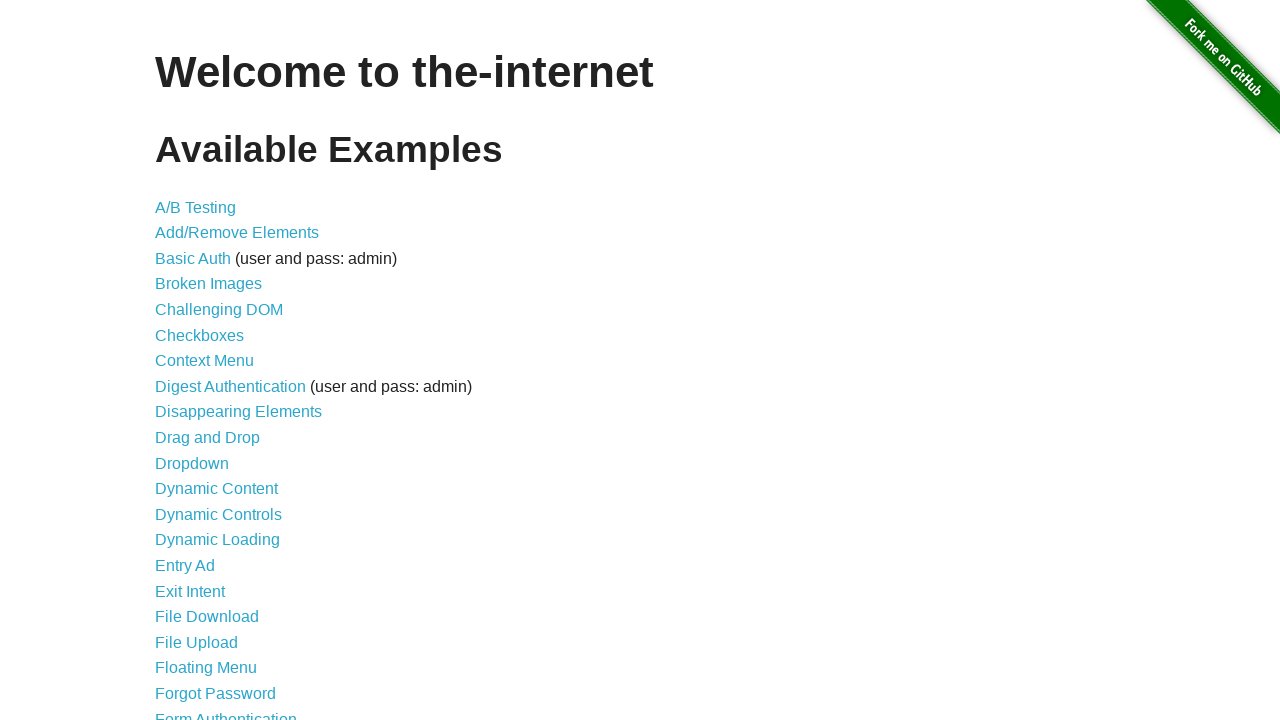

Clicked on Shadow DOM link at (205, 497) on text=Shadow DOM
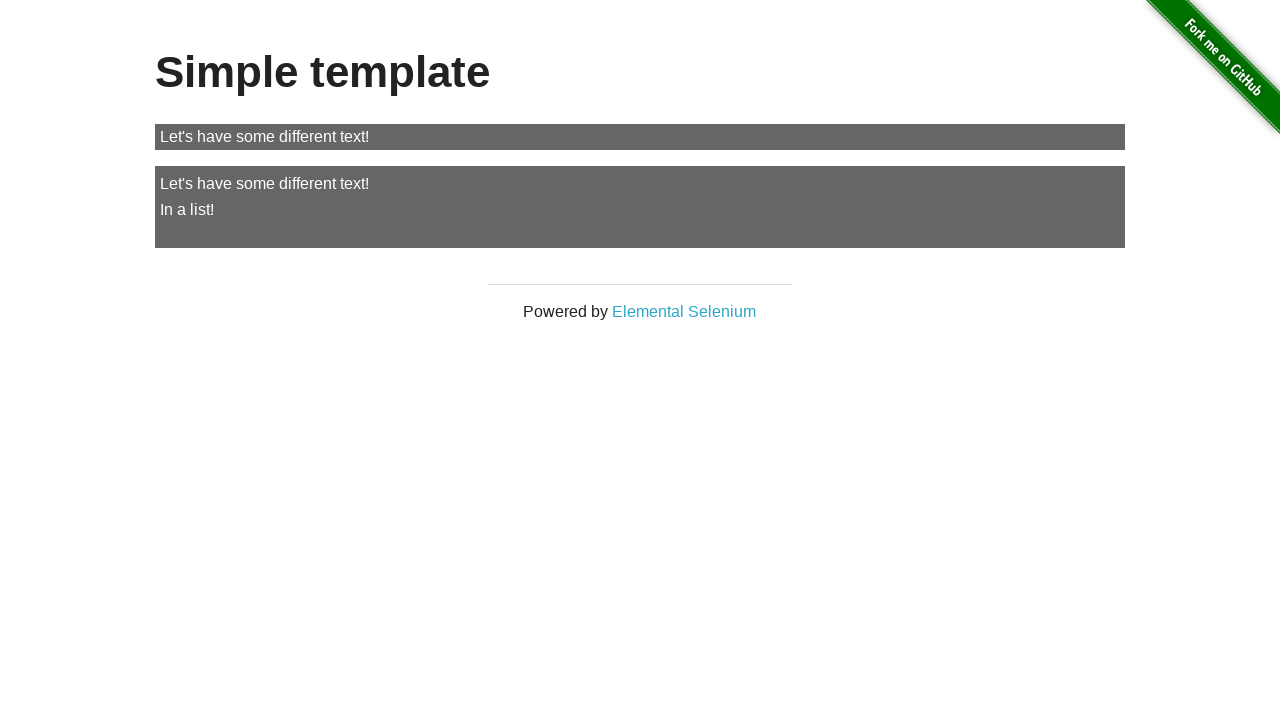

Shadow DOM page loaded successfully
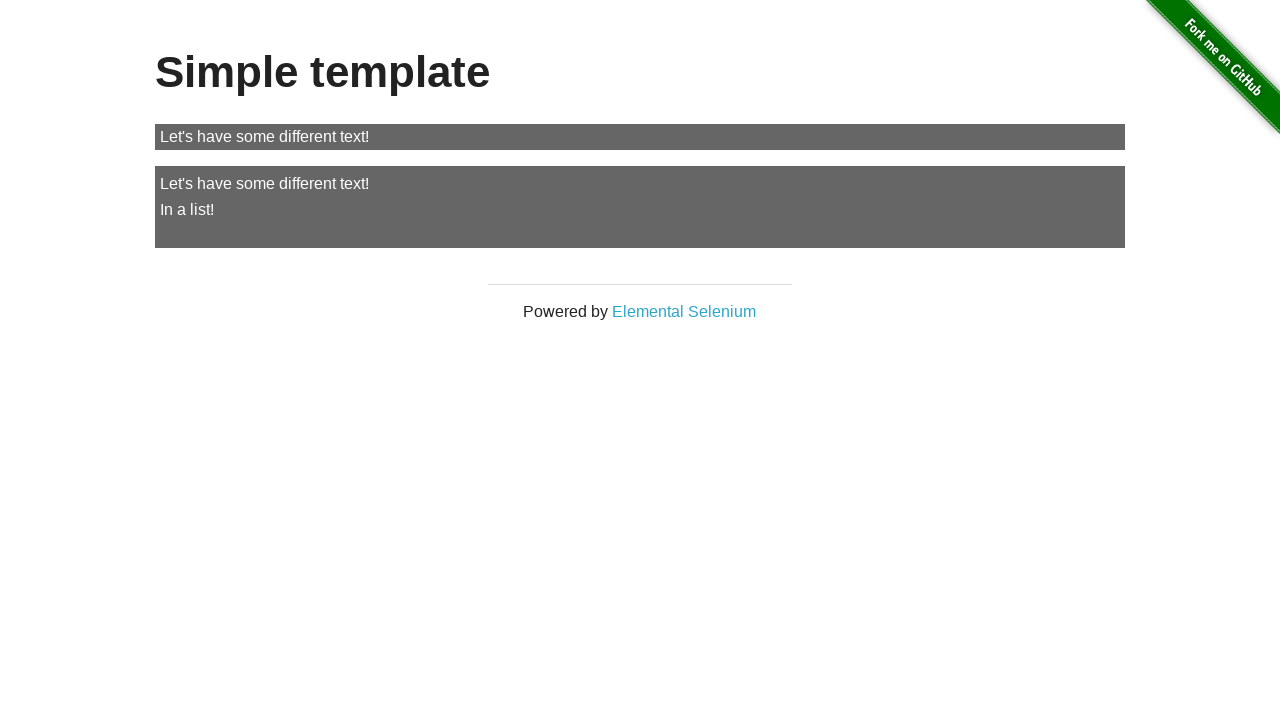

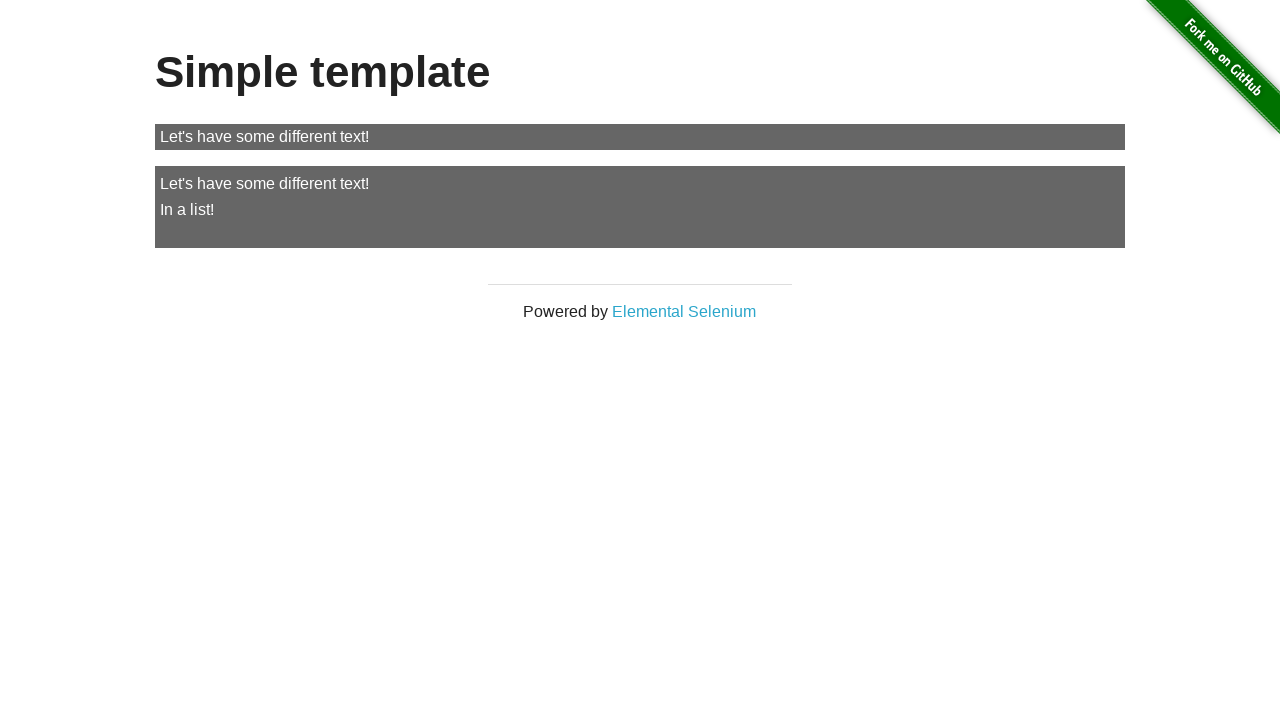